Tests the OFAC sanctions search functionality by entering a name in the search field, clicking the search button, and verifying that search results are displayed in a table.

Starting URL: https://sanctionssearch.ofac.treas.gov

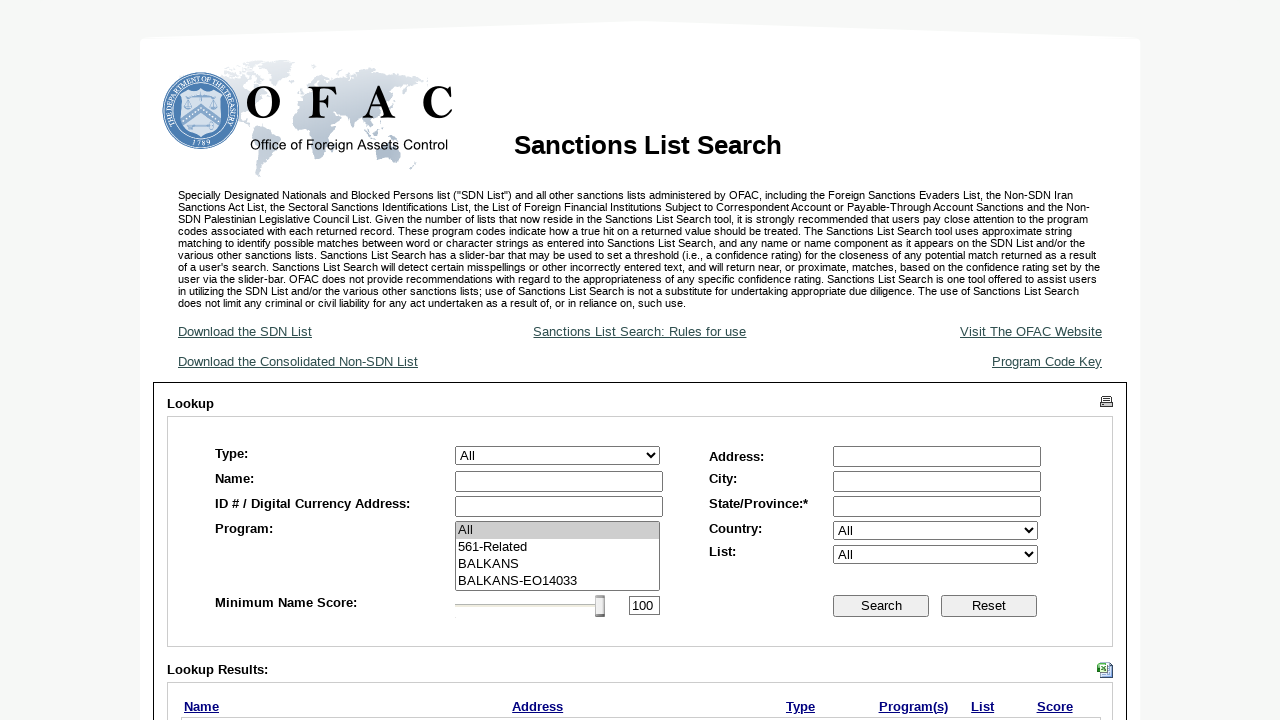

Filled search field with 'Rodriguez' on input[name='ctl00$MainContent$txtLastName']
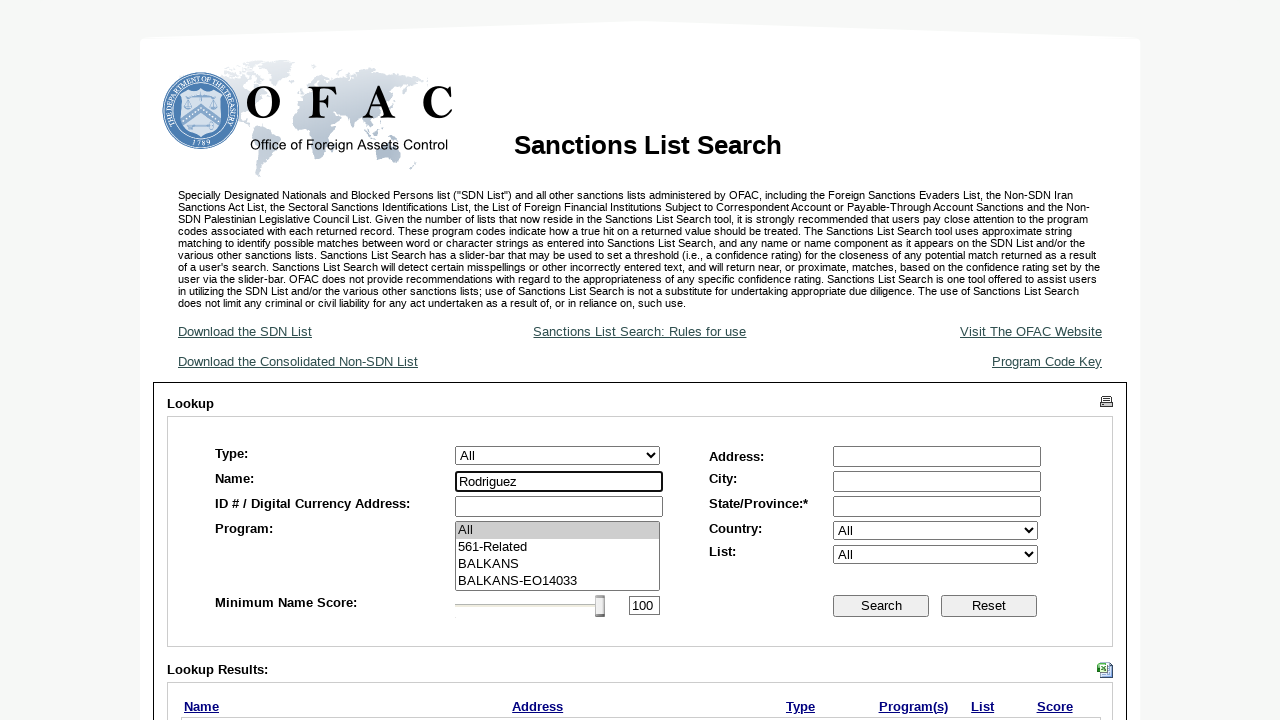

Clicked search button to search for OFAC sanctions at (881, 606) on input[name='ctl00$MainContent$btnSearch']
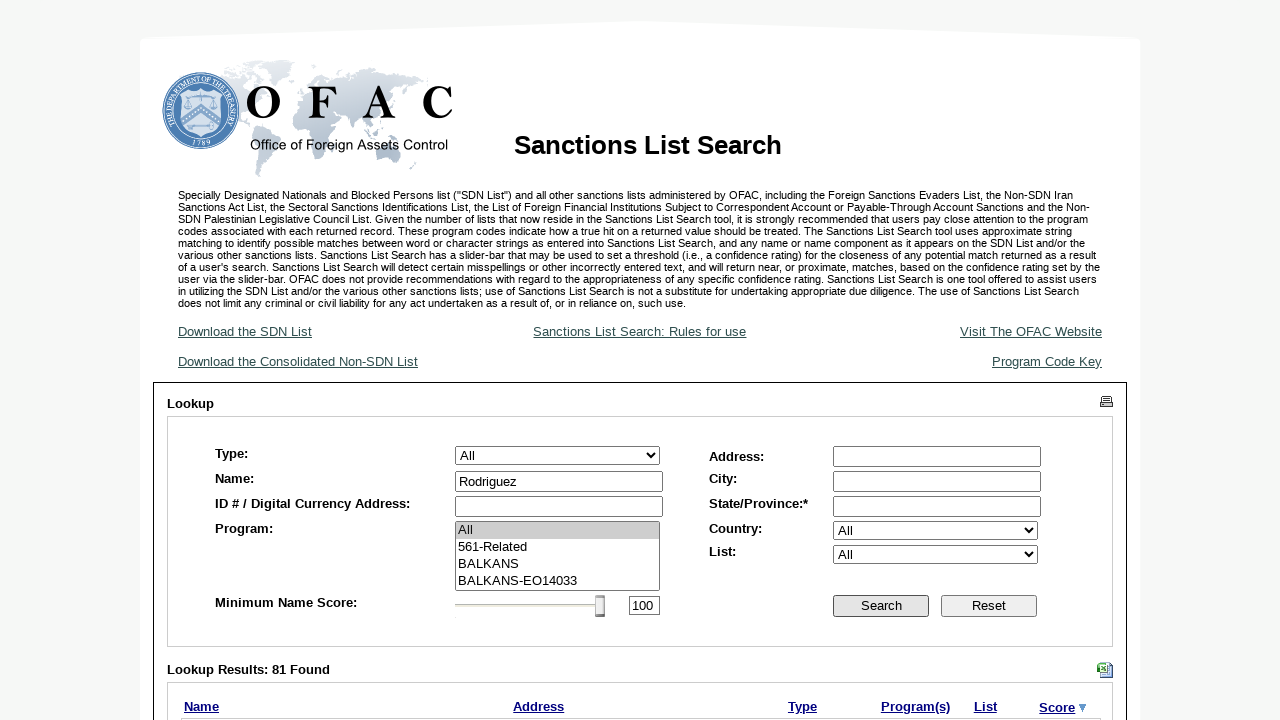

Search results header table appeared
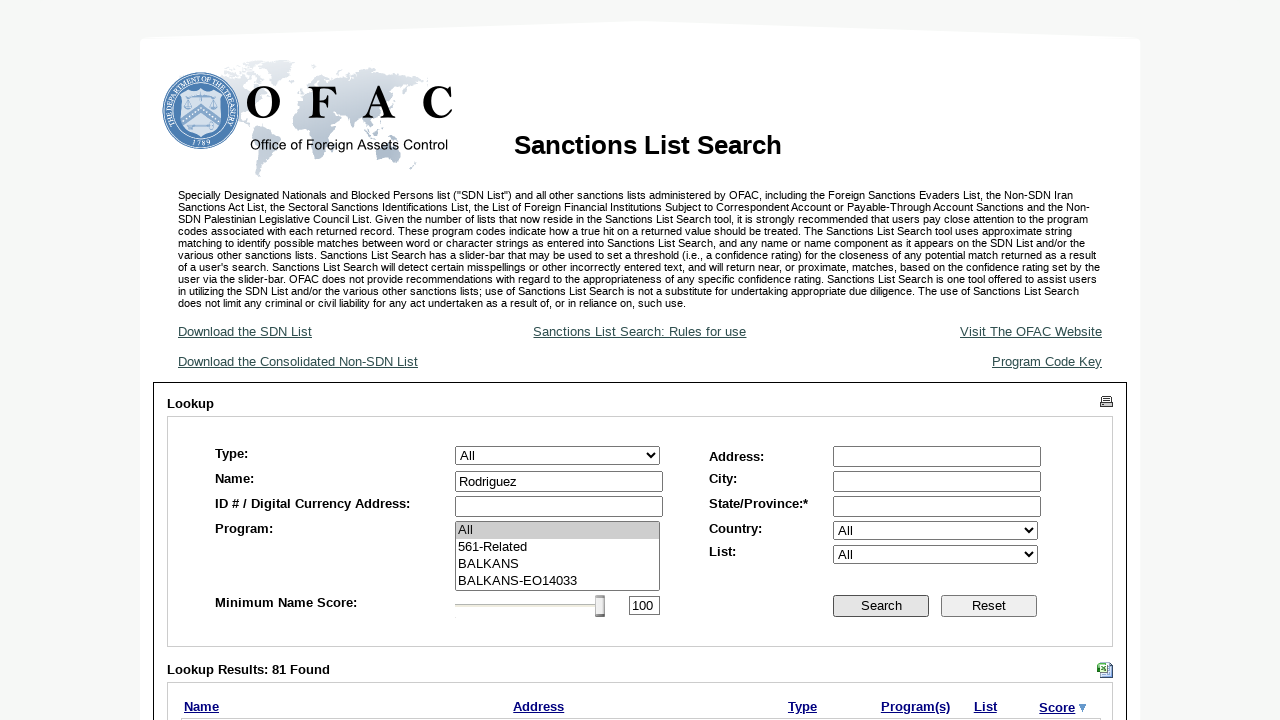

Search results table is present and visible
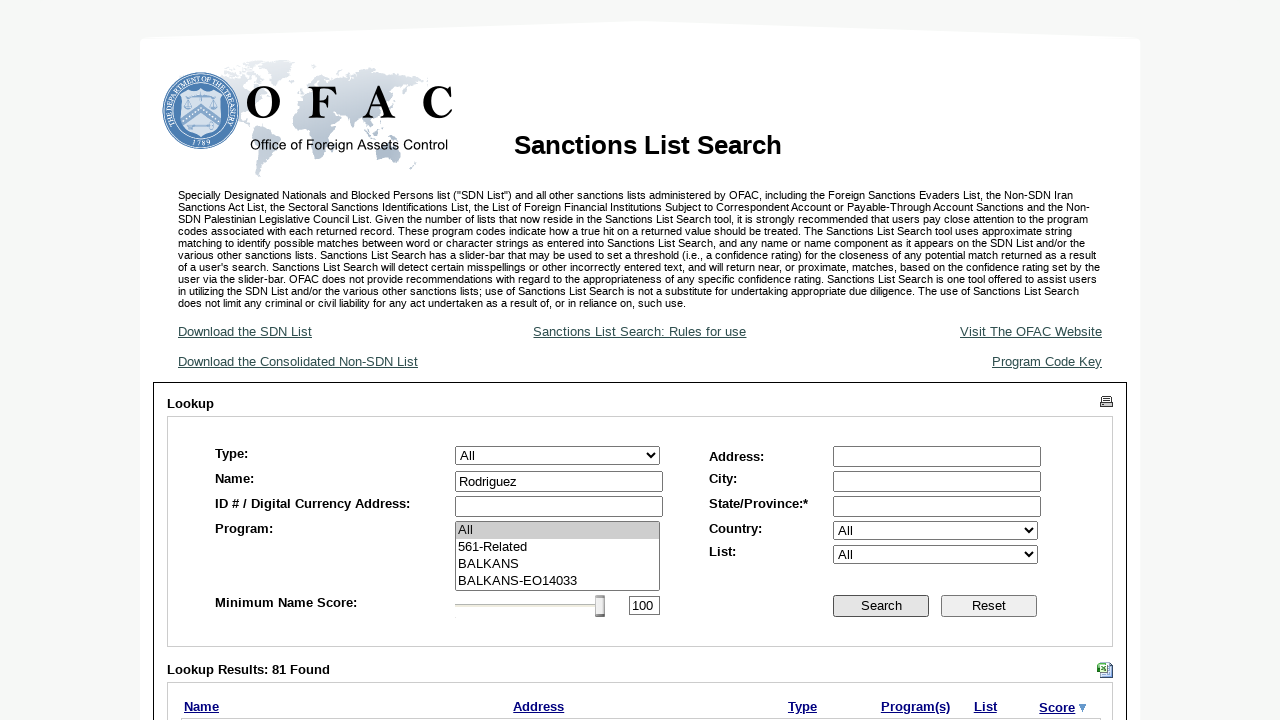

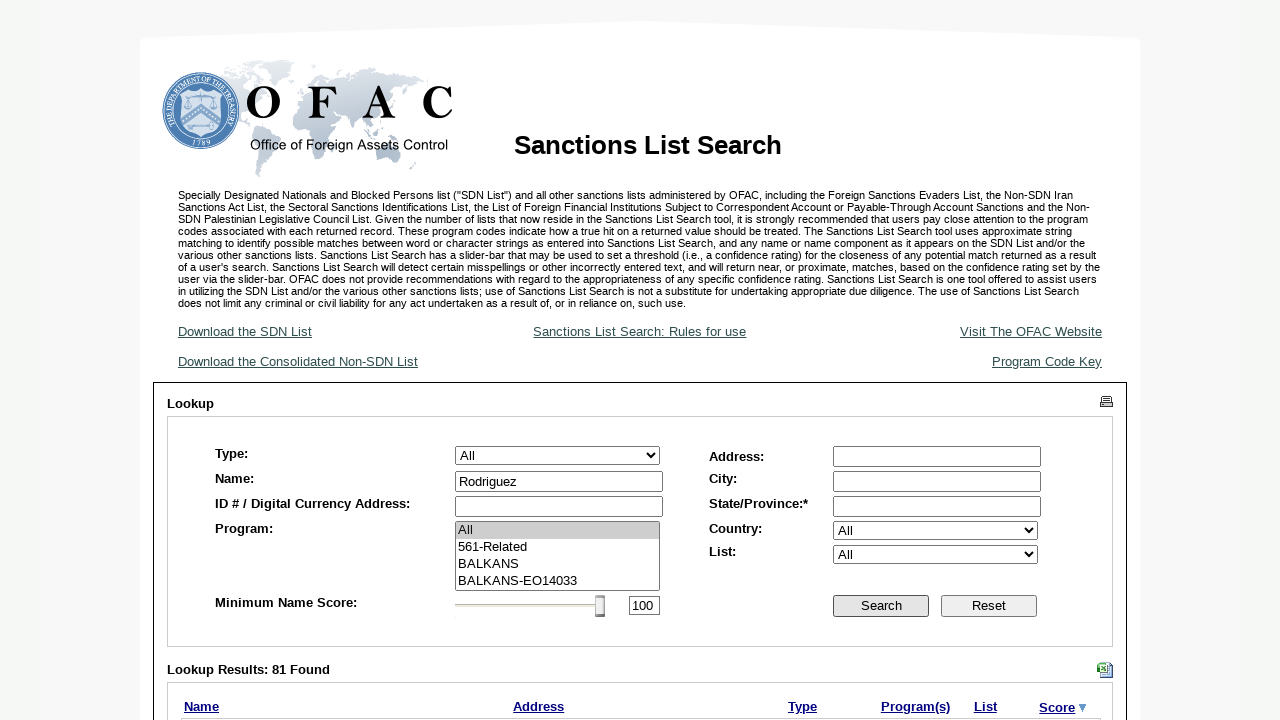